Tests a treasure hunt page by getting an attribute value, calculating answer, and submitting form with checkbox and radio selections

Starting URL: http://suninjuly.github.io/get_attribute.html

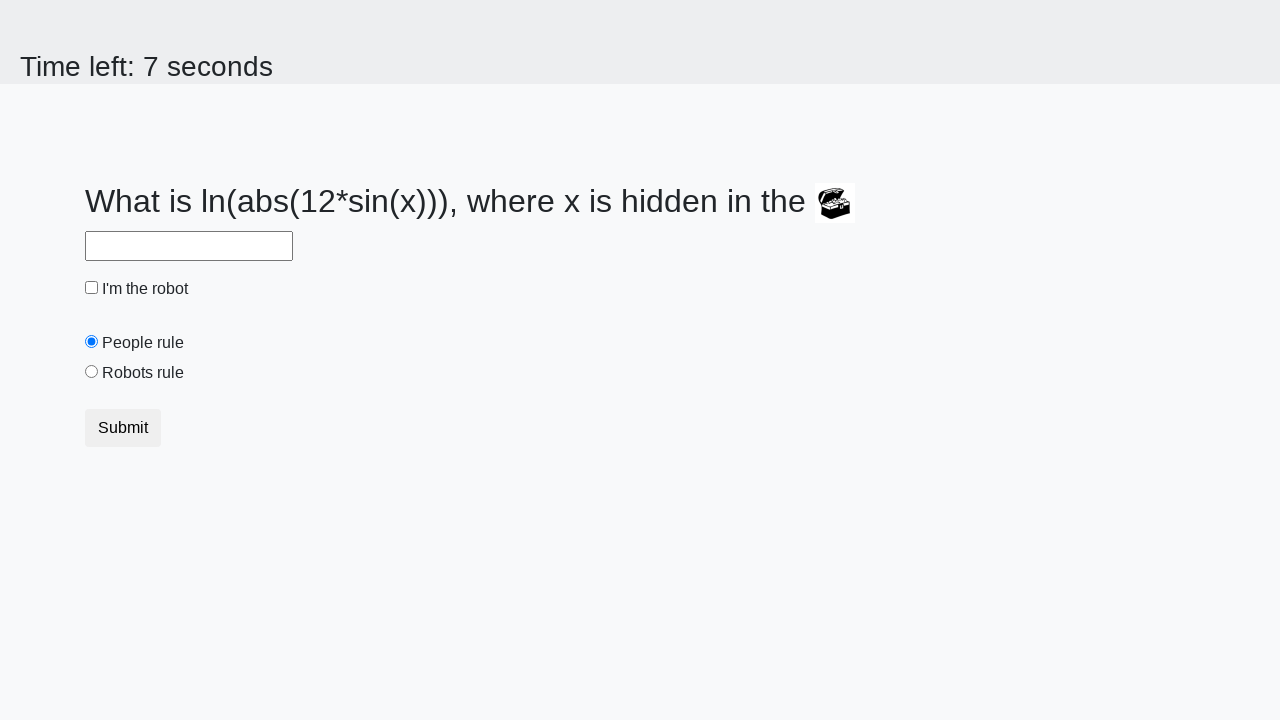

Located treasure element
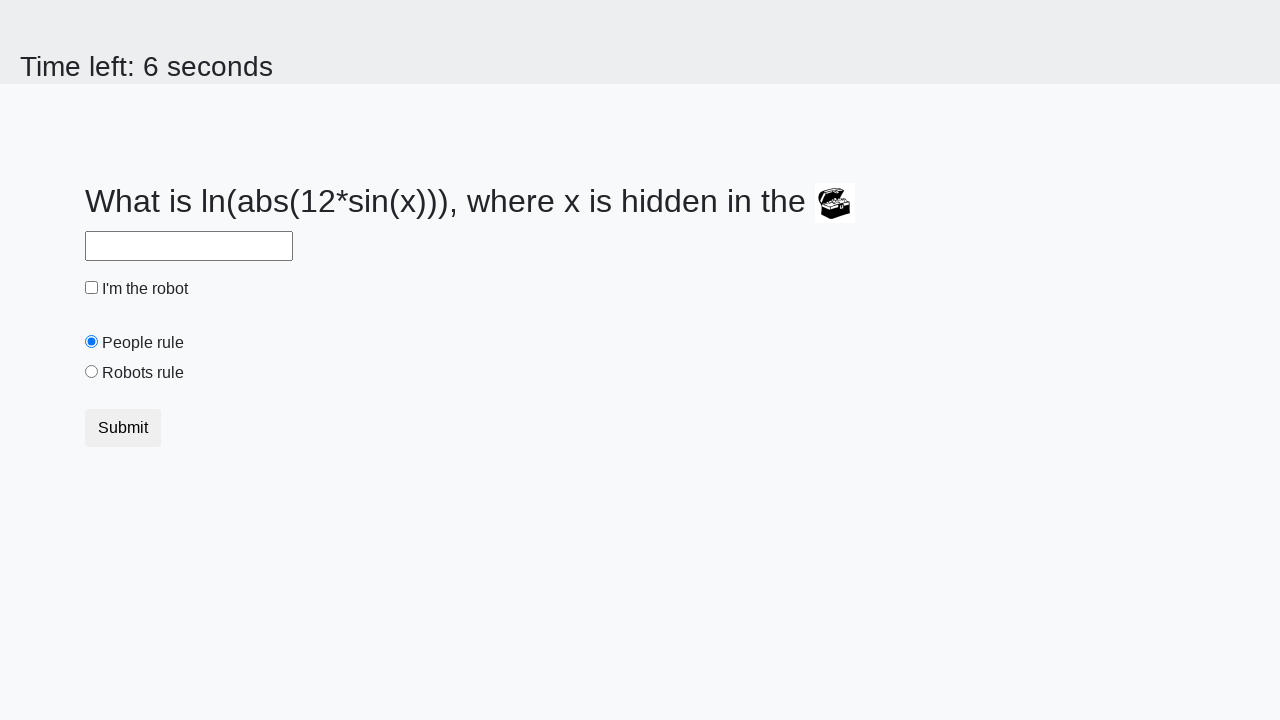

Retrieved valuex attribute from treasure element: 666
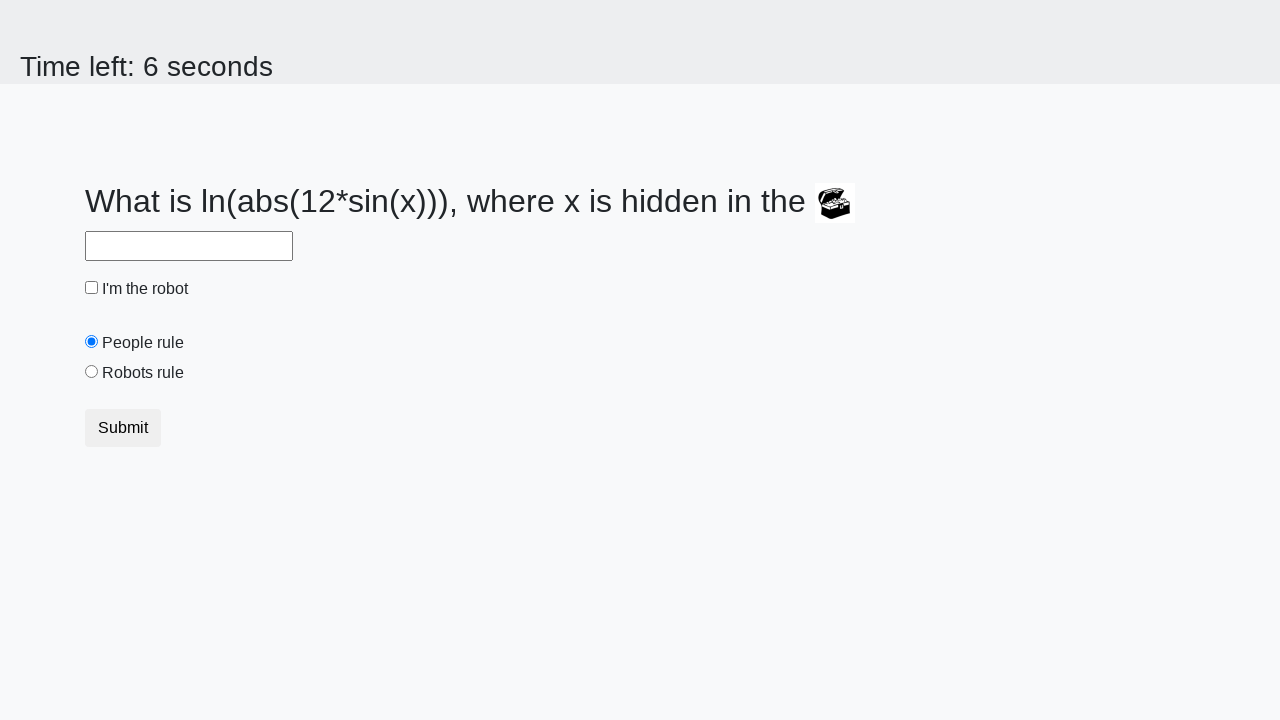

Calculated answer using mathematical formula: -1.5525862828956698
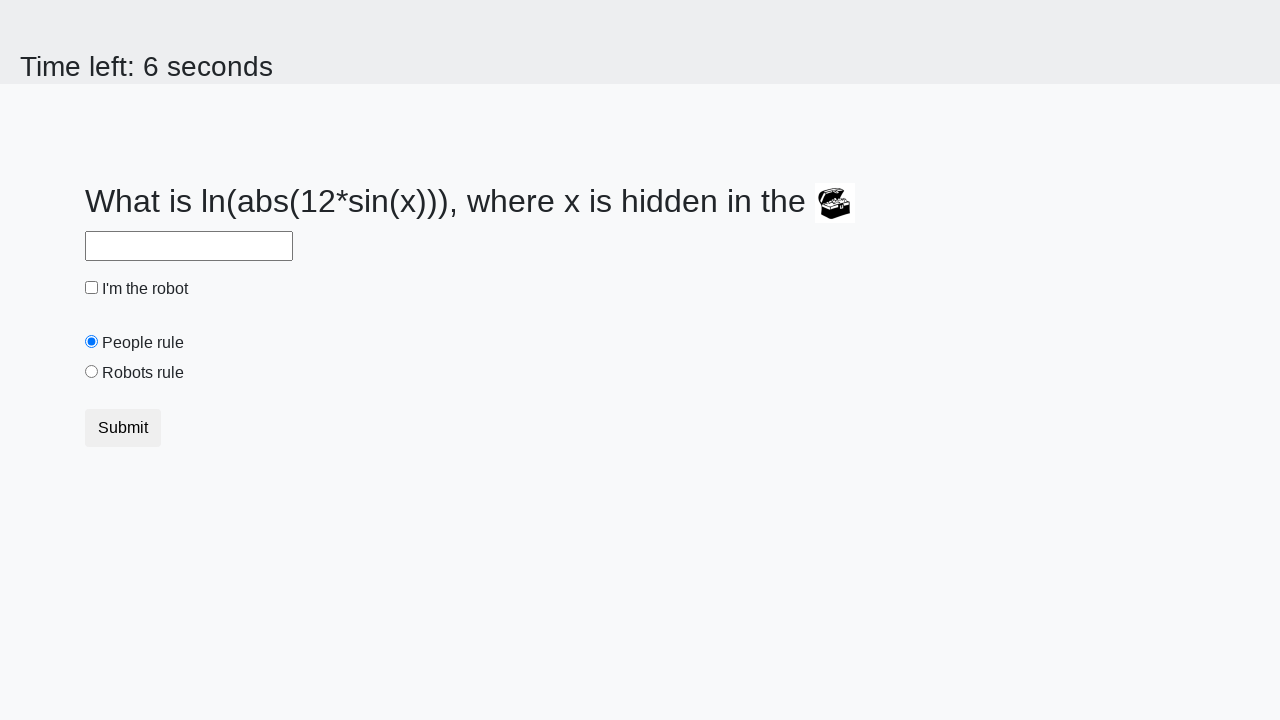

Filled answer field with calculated value on #answer
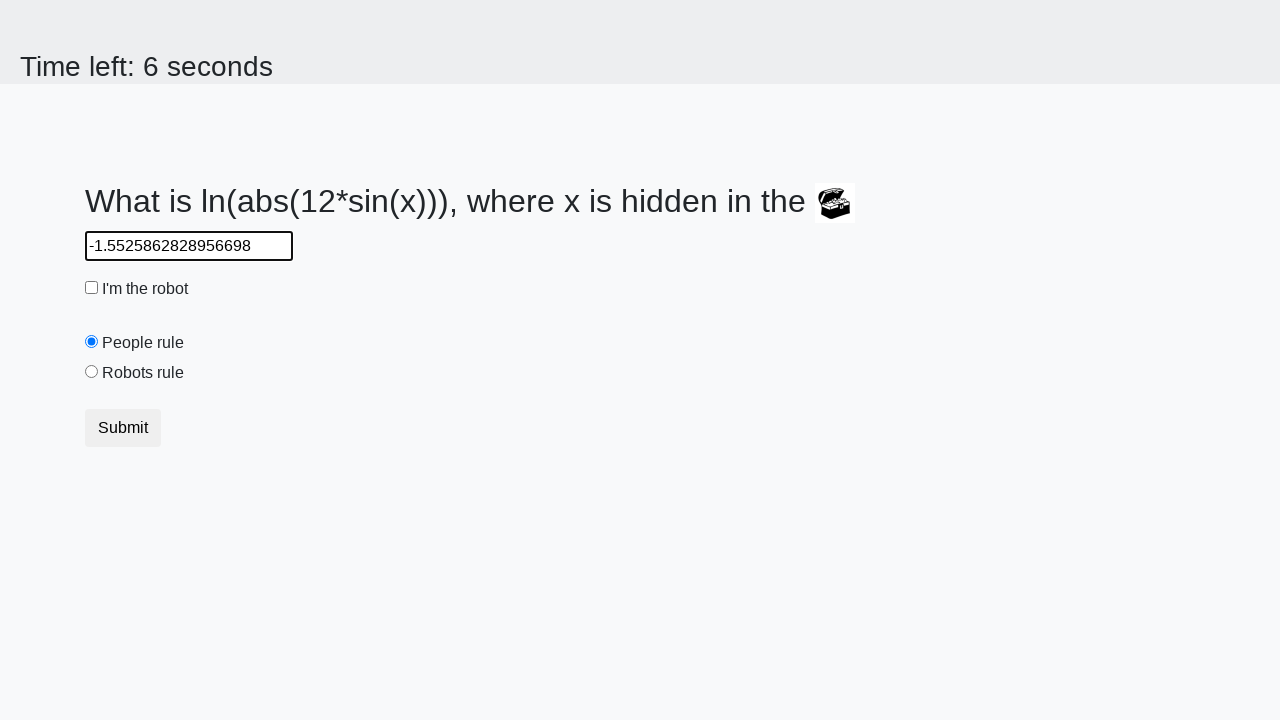

Clicked checkbox at (92, 288) on [type="checkbox"]
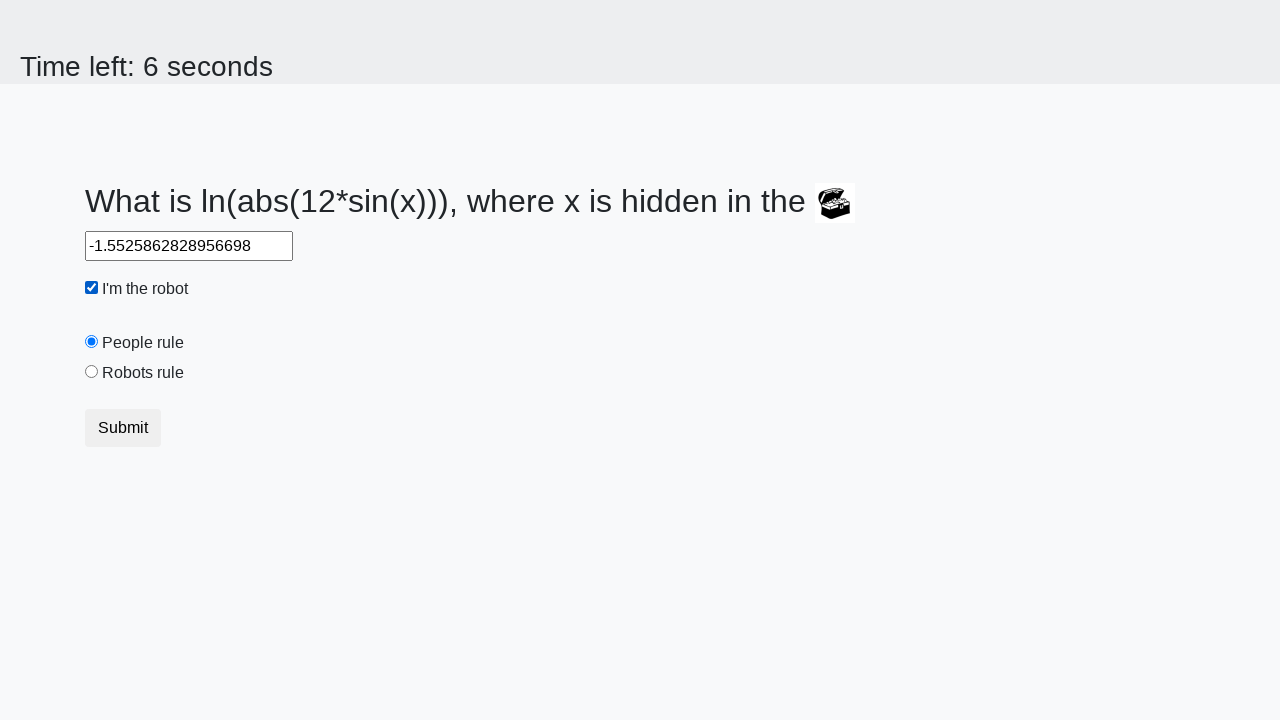

Selected robots radio button at (92, 372) on #robotsRule
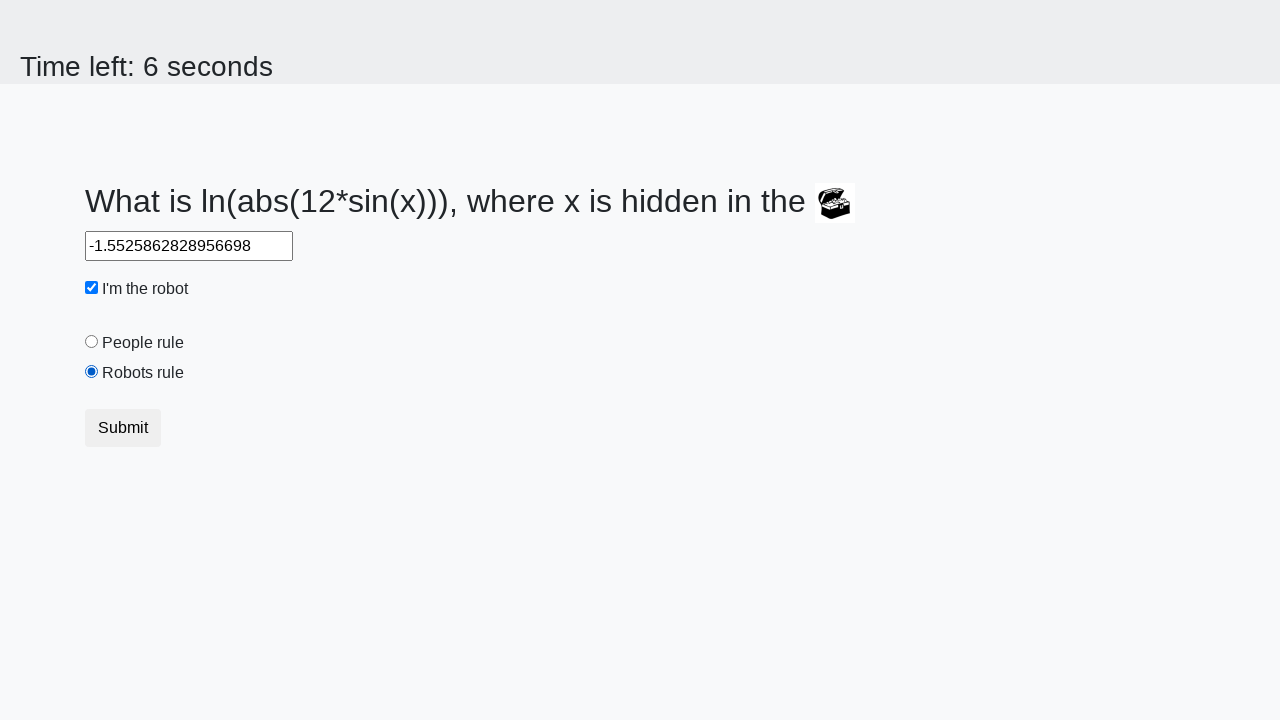

Clicked submit button at (123, 428) on .btn.btn-default
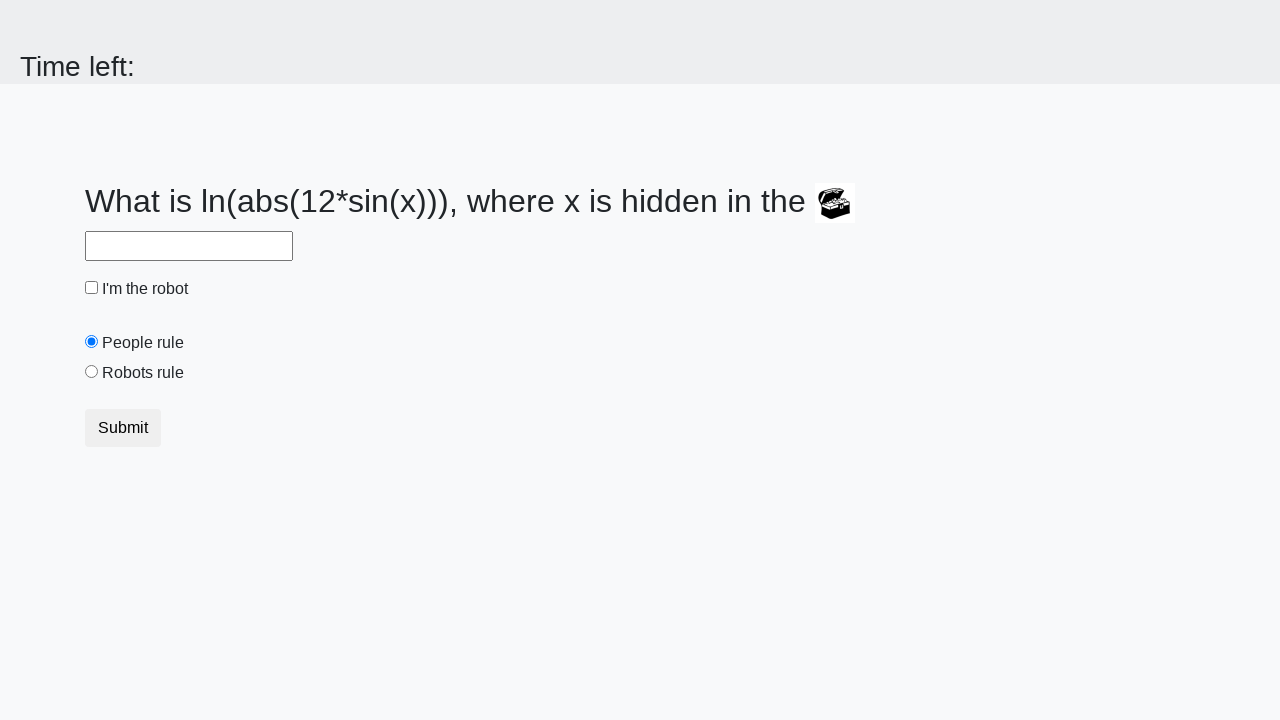

Set up alert handler
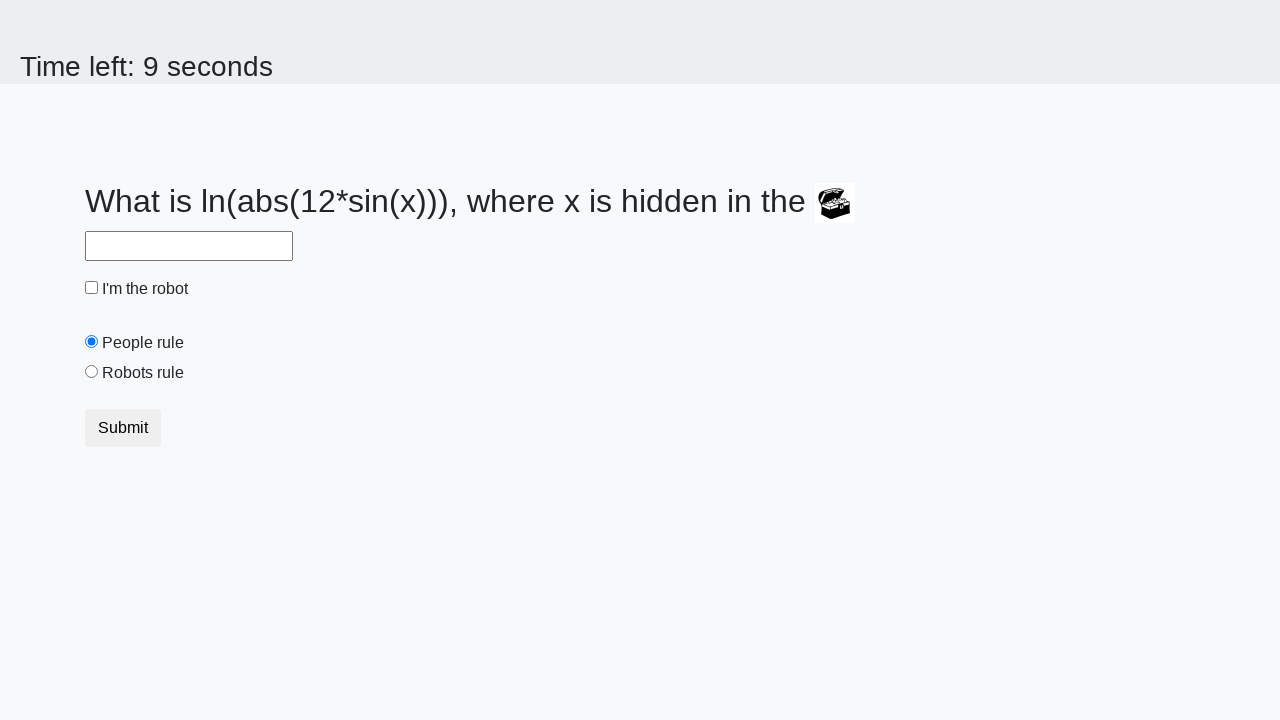

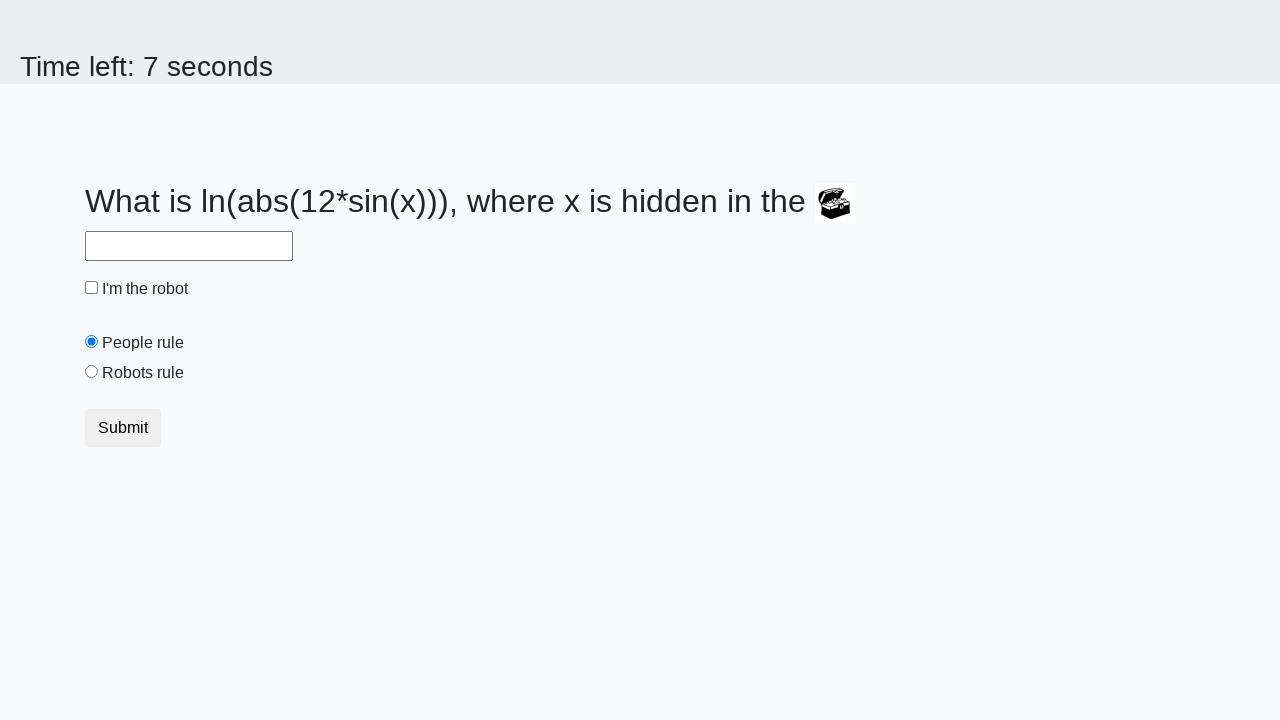